Tests dynamic loading by clicking start button and waiting for "Hello World!" text to appear

Starting URL: http://the-internet.herokuapp.com/dynamic_loading/2

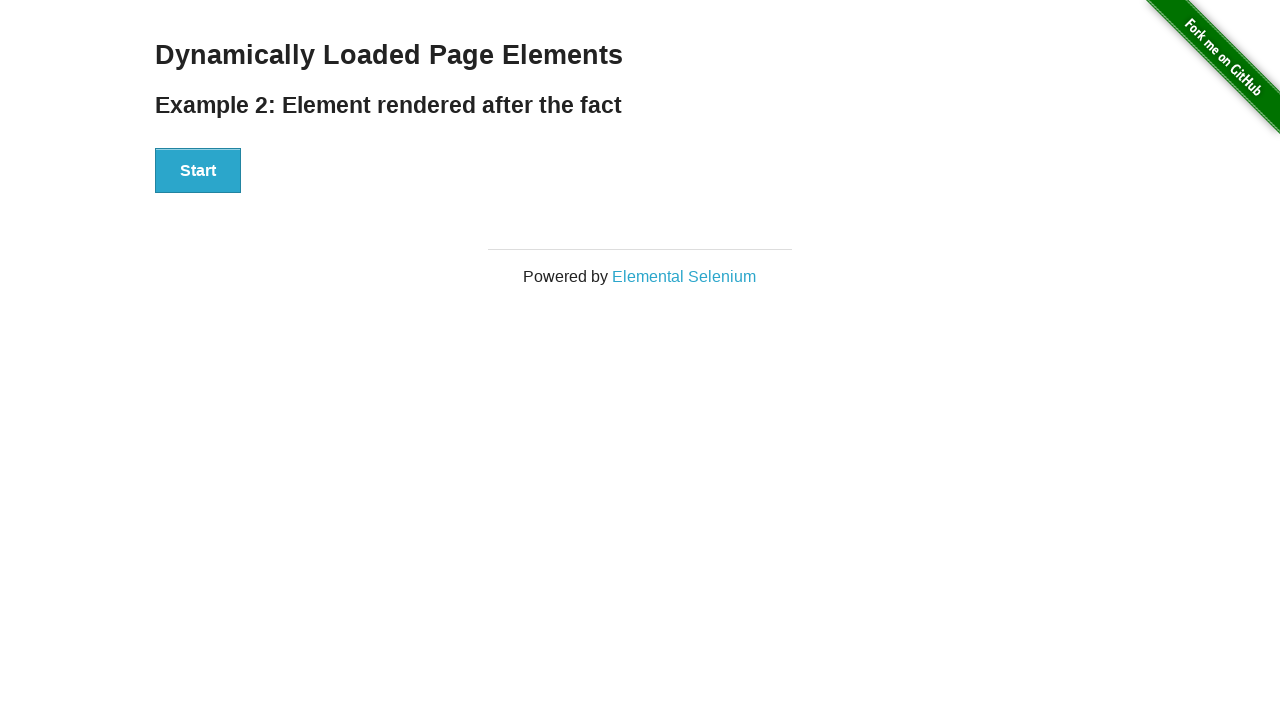

Clicked Start button to initiate dynamic loading at (198, 171) on xpath=//button[text()='Start']
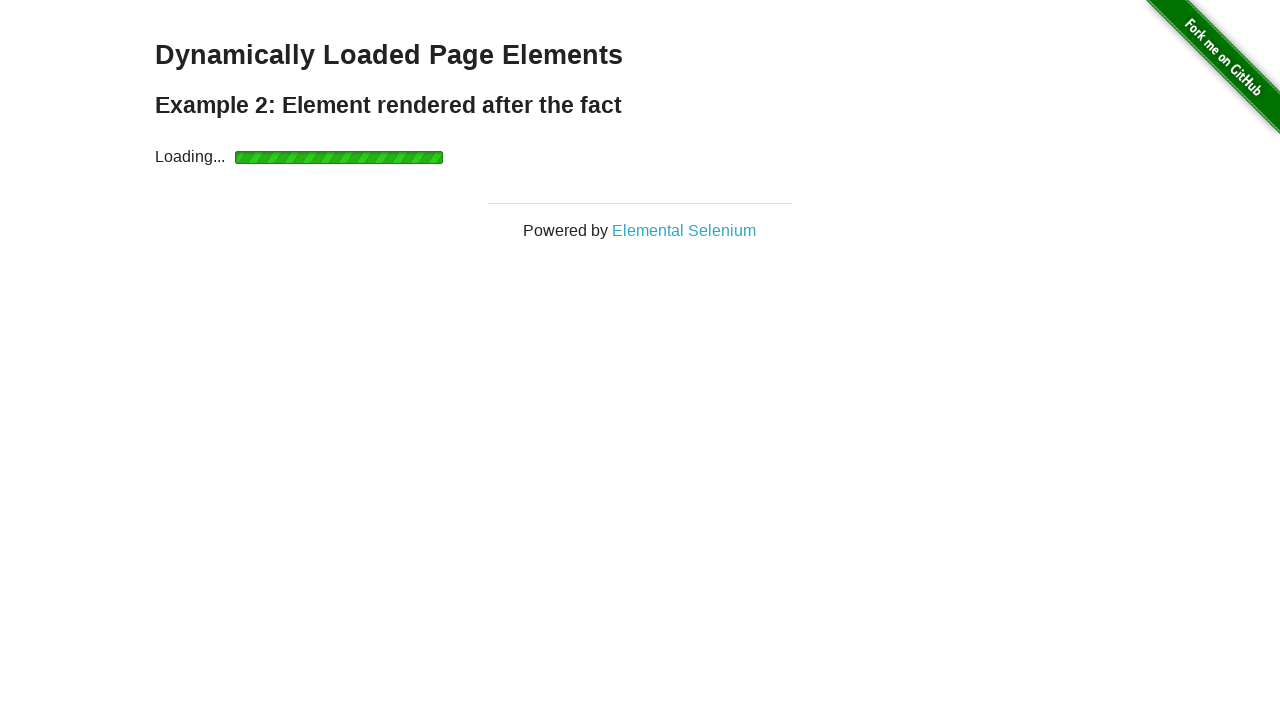

Hello World! text appeared on page
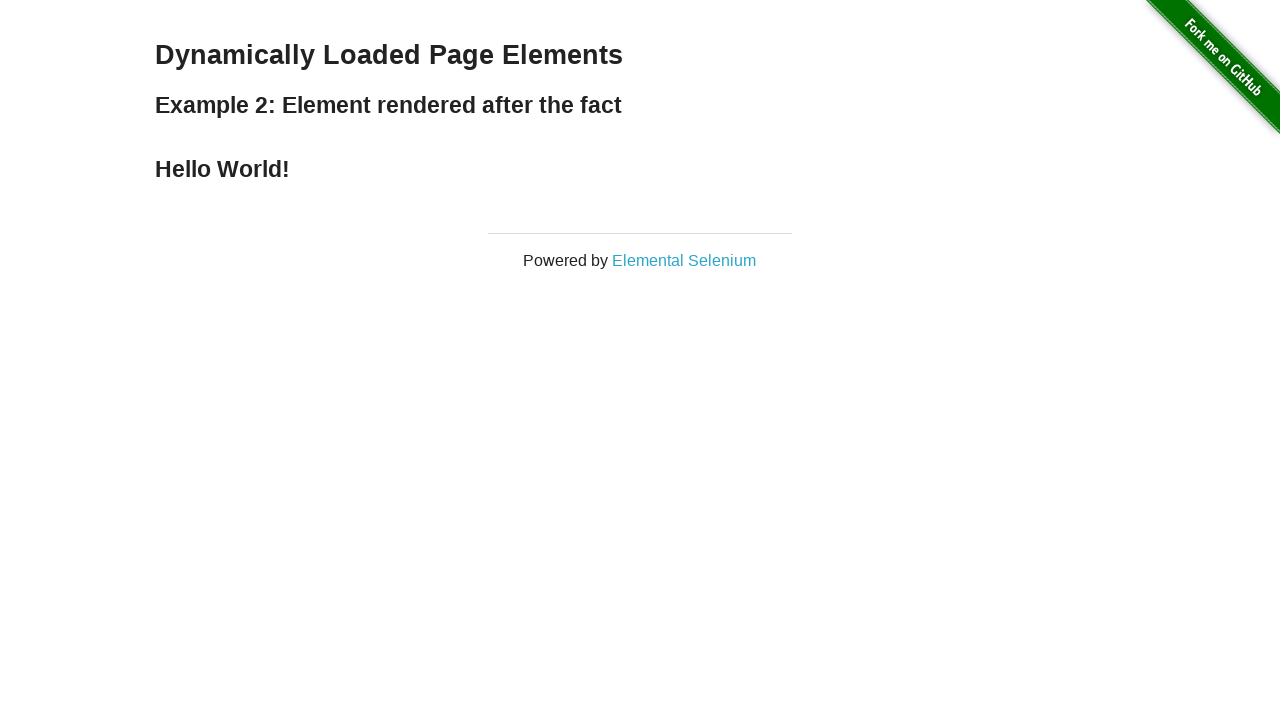

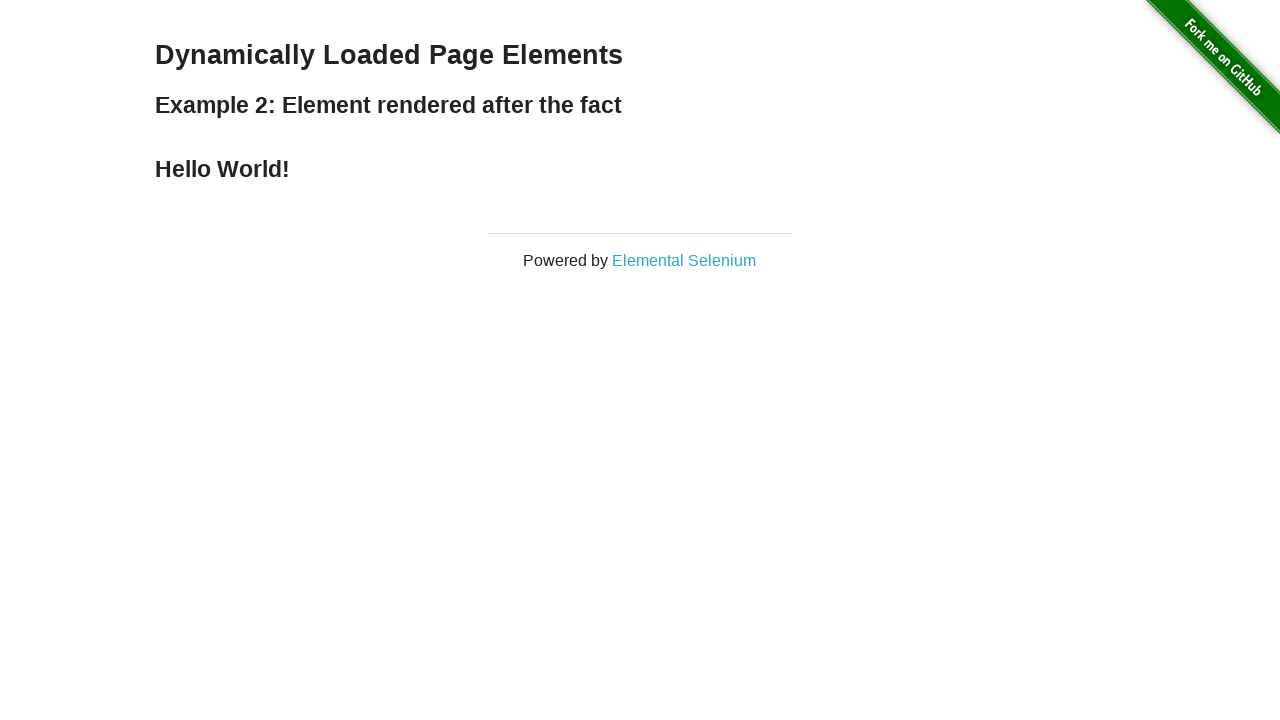